Tests alert handling functionality by clicking a button to trigger an alert and then accepting it

Starting URL: https://testautomationpractice.blogspot.com/

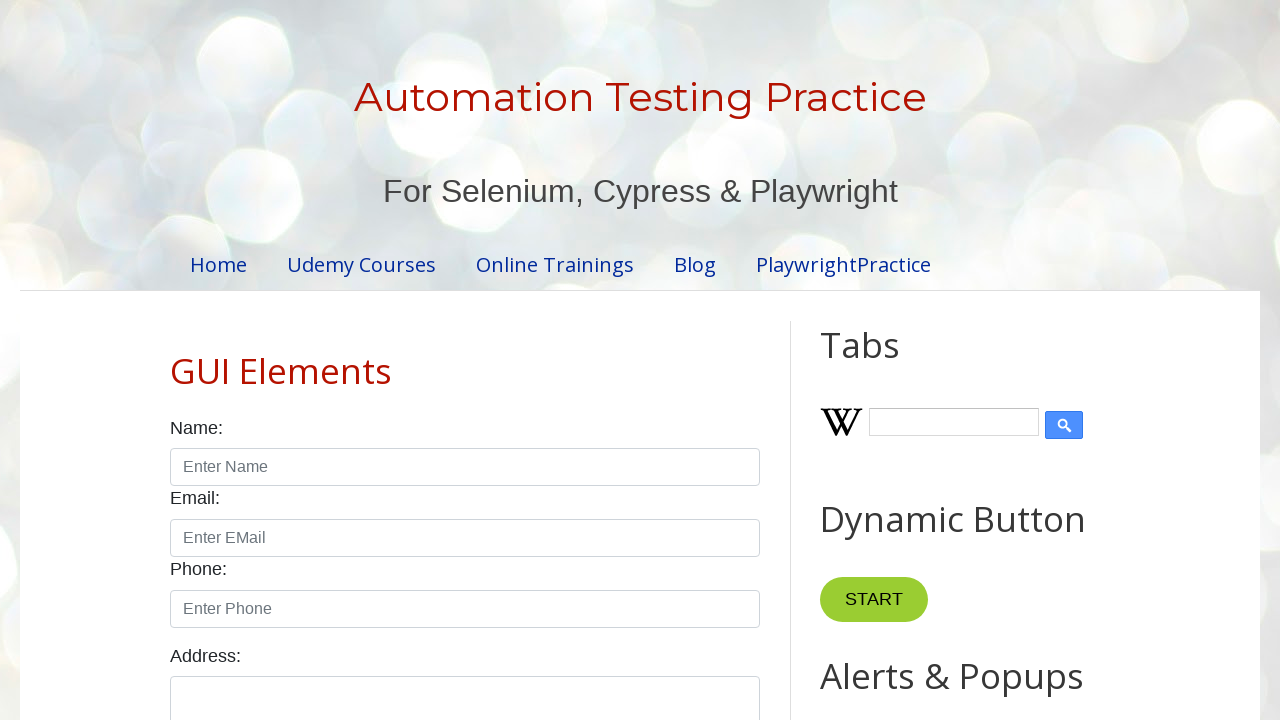

Clicked button to trigger alert at (888, 361) on //*[@id="HTML9"]/div[1]/button
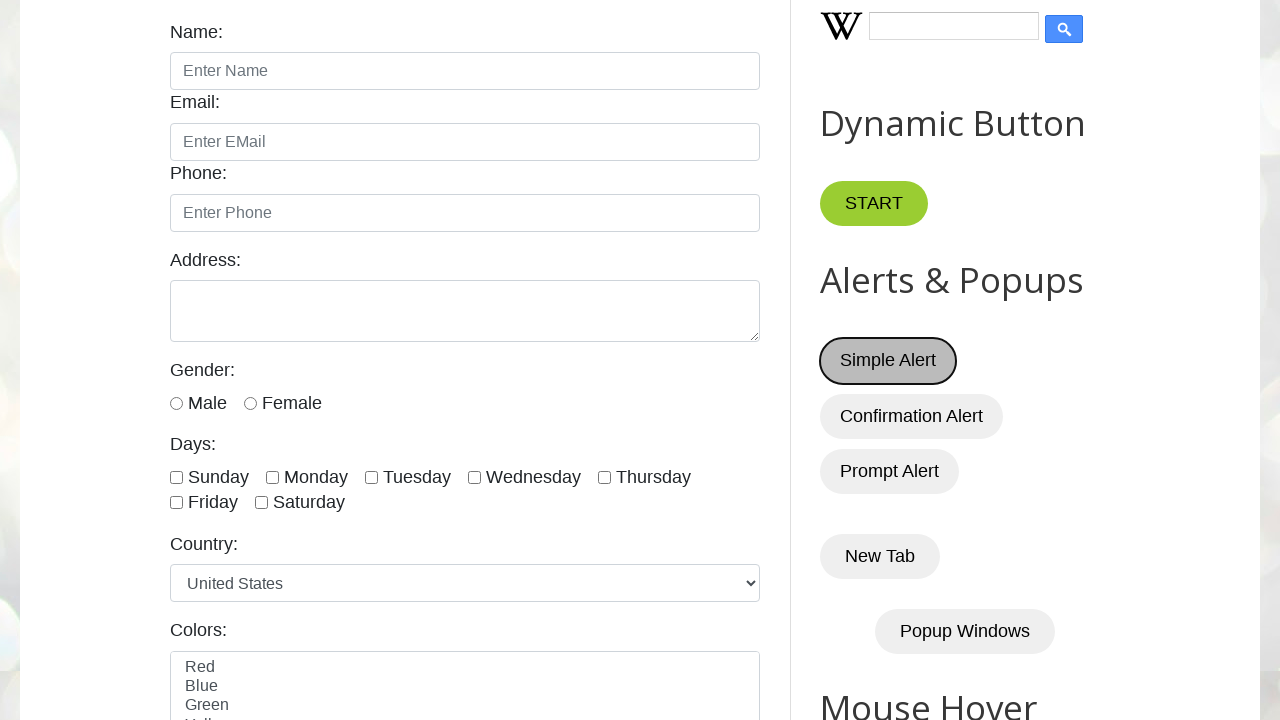

Set up dialog handler to accept alerts
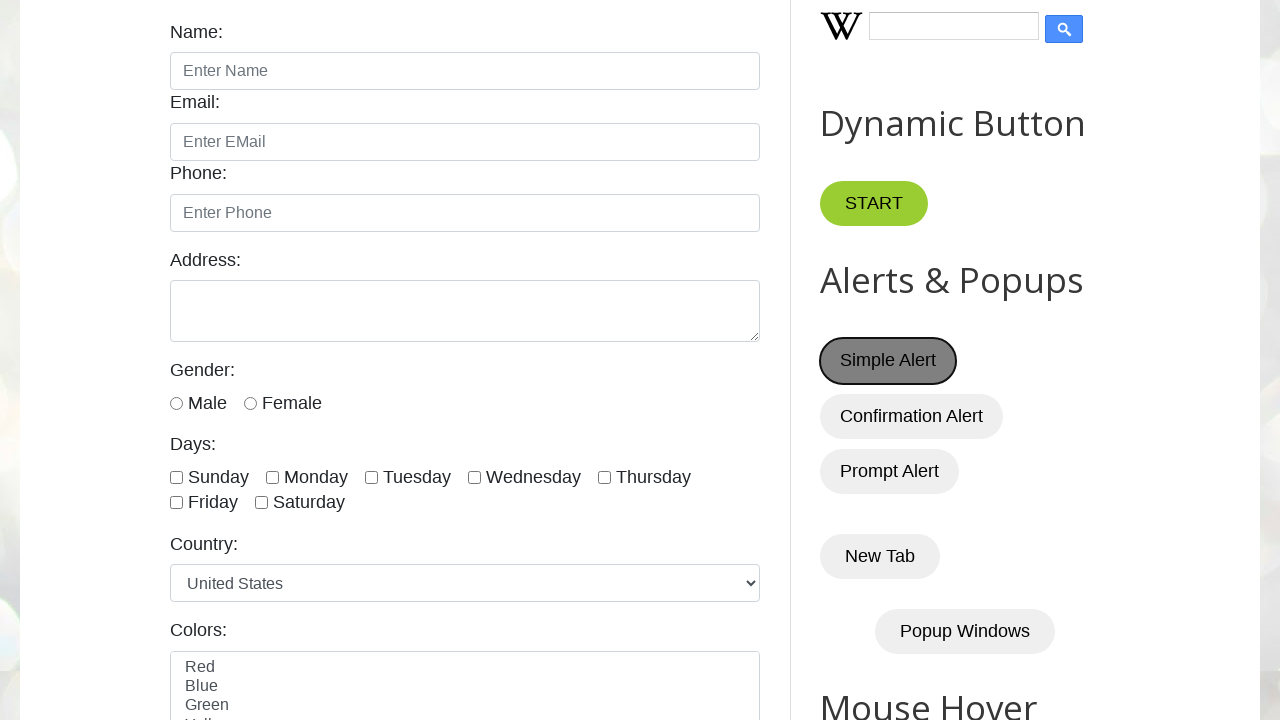

Set up one-time dialog handler to accept next alert
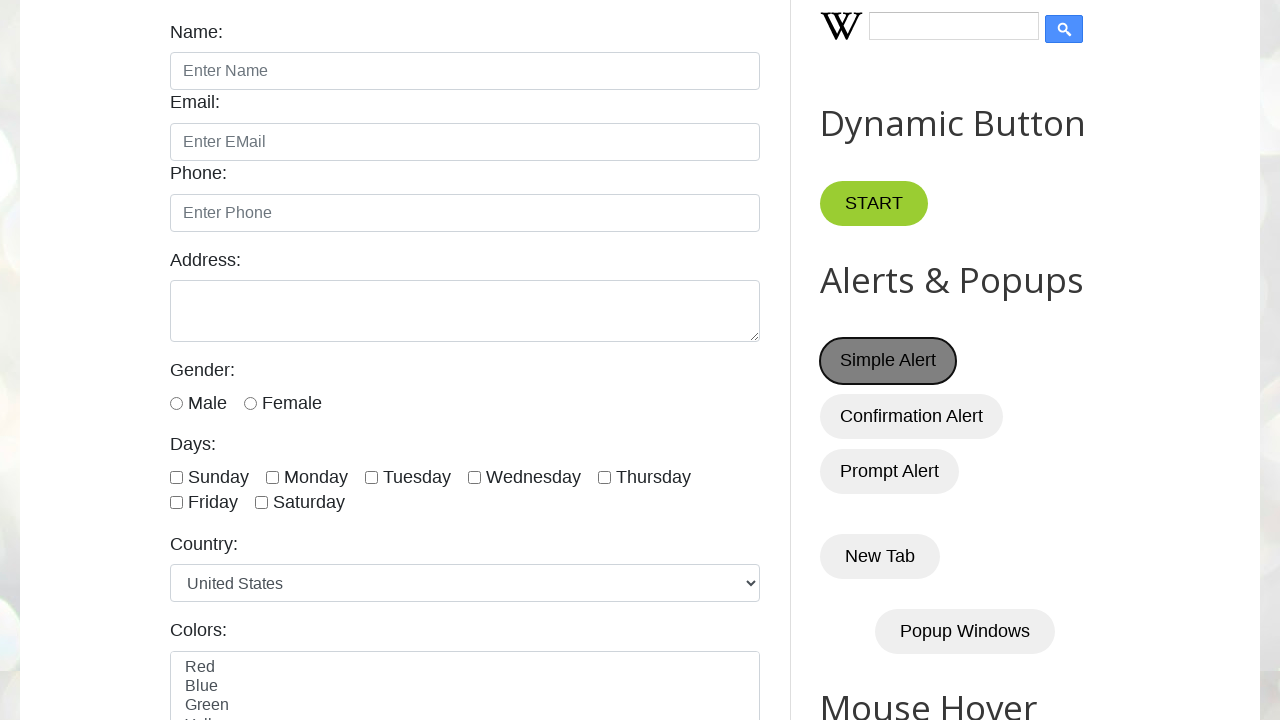

Clicked button to trigger alert again and accepted it at (888, 361) on //*[@id="HTML9"]/div[1]/button
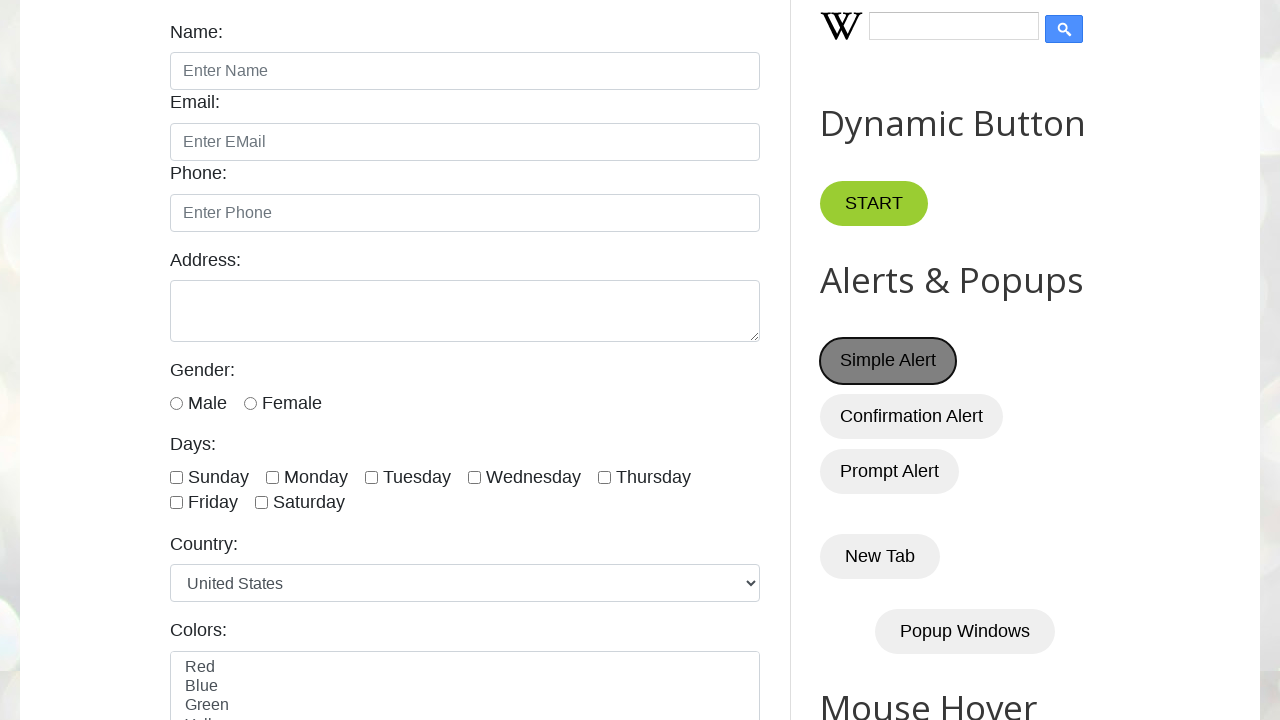

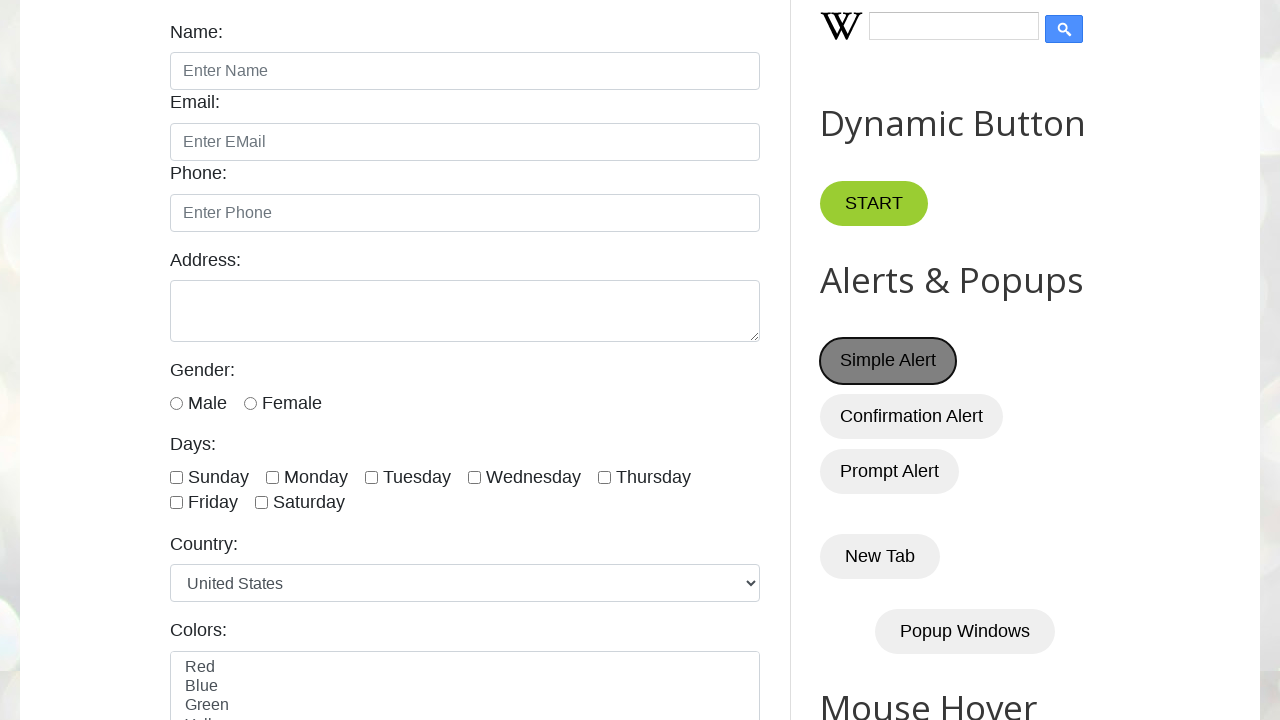